Tests various JavaScript alert interactions including accepting alerts, dismissing alerts, and entering text in prompt dialogs

Starting URL: https://demo.automationtesting.in/Alerts.html

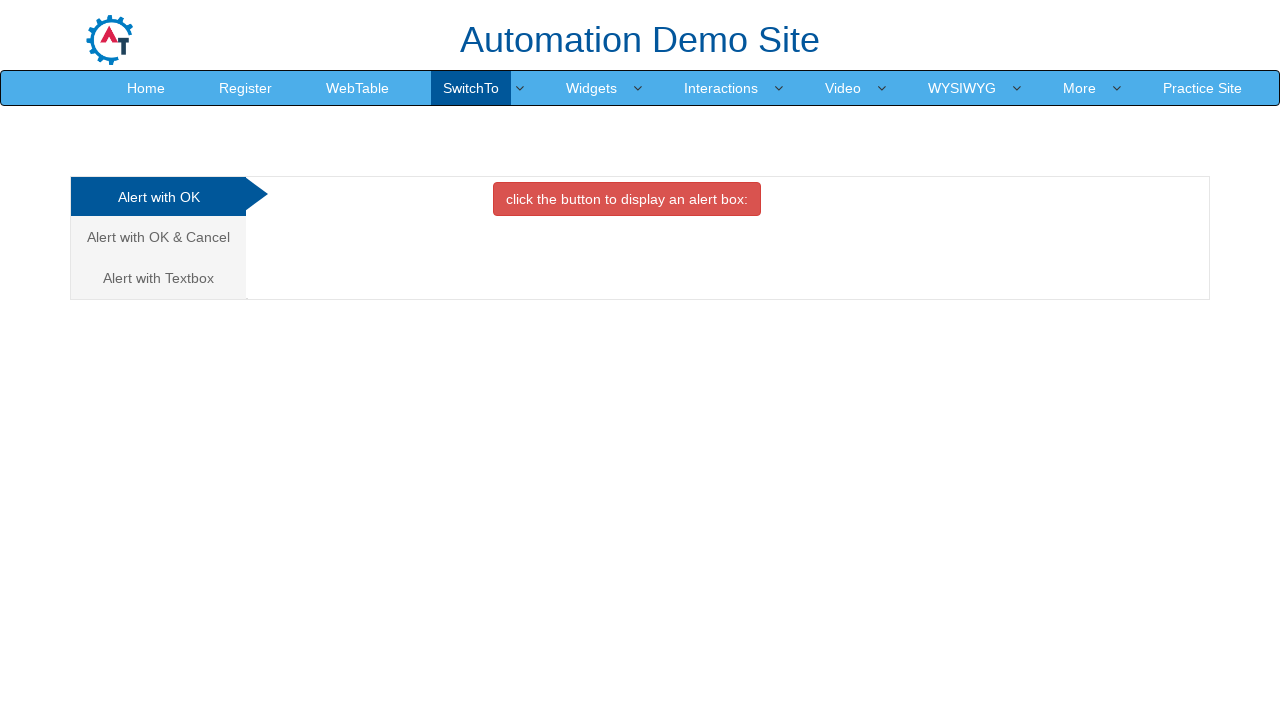

Clicked button to trigger alert dialog at (627, 199) on .btn.btn-danger
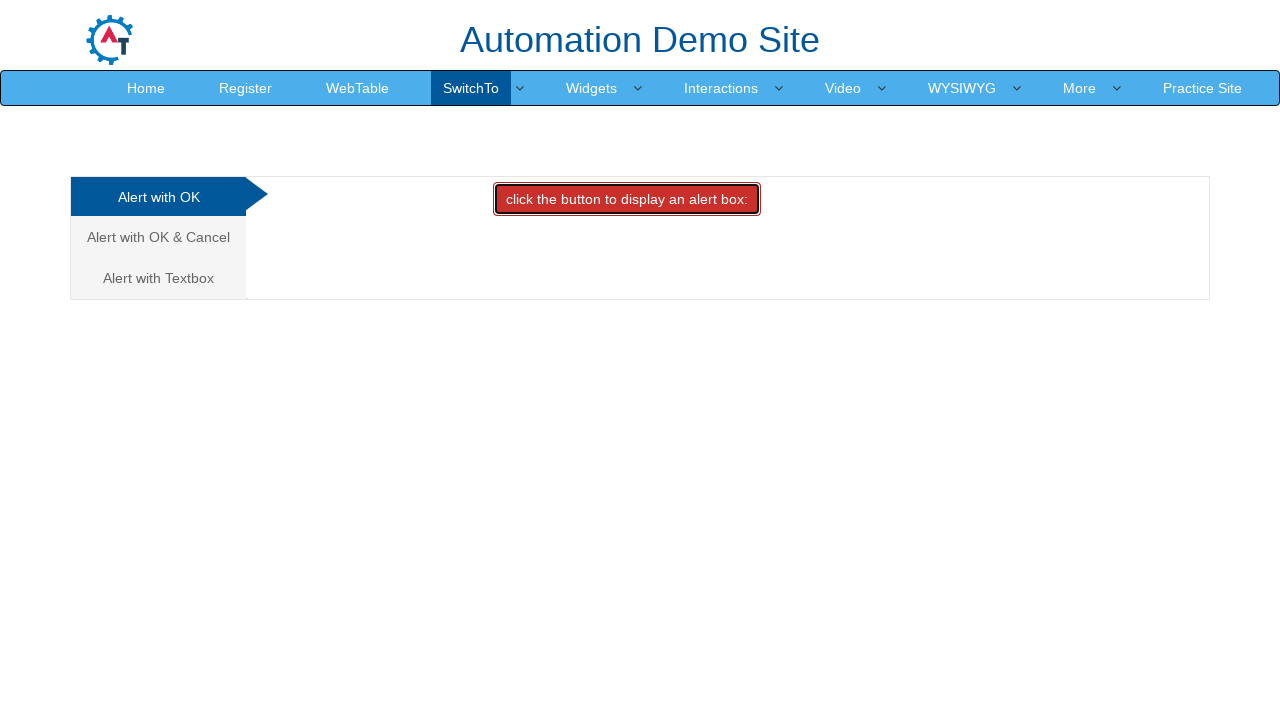

Set up handler to accept alert dialog
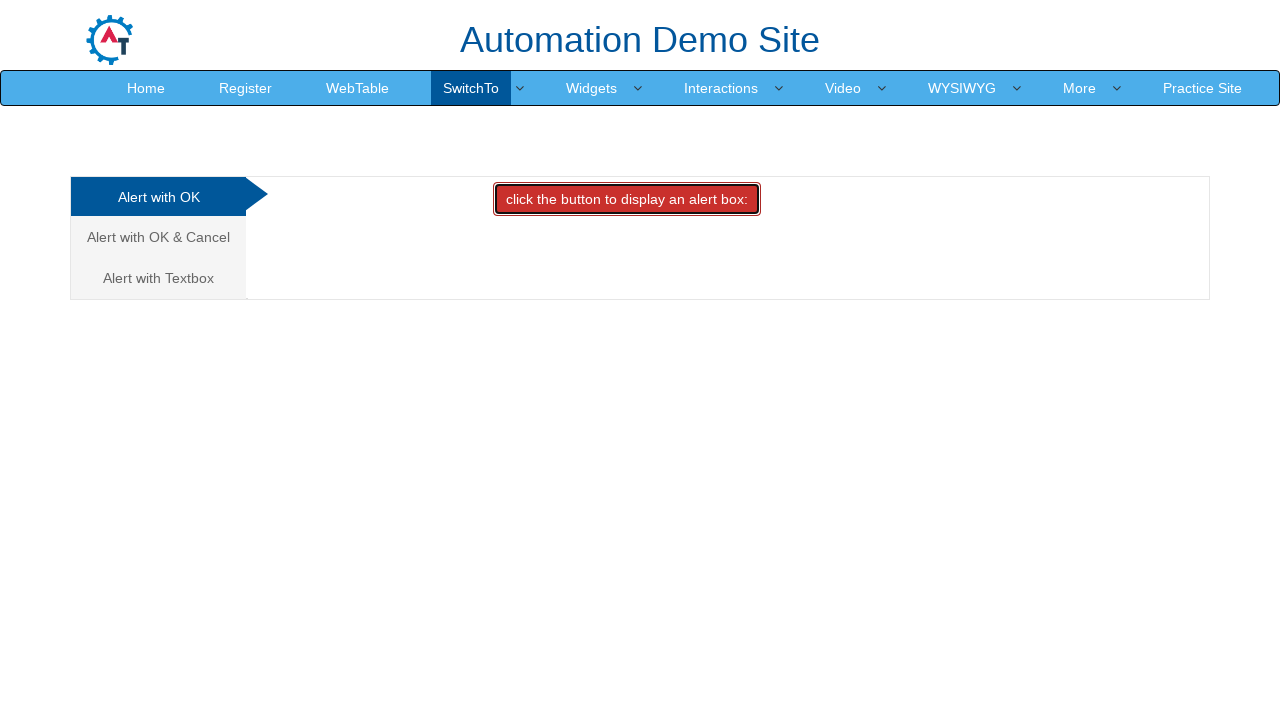

Clicked on Cancel tab at (158, 237) on a[href='#CancelTab']
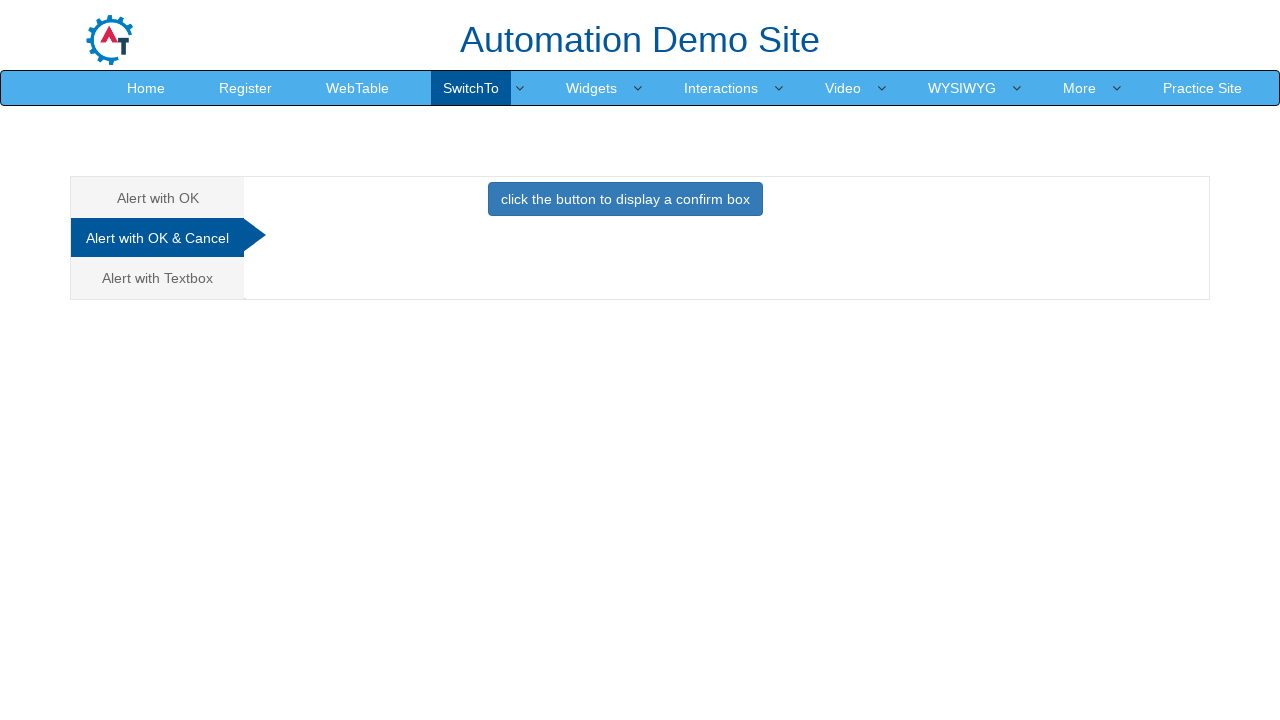

Clicked button to trigger confirmation dialog at (625, 199) on .btn.btn-primary
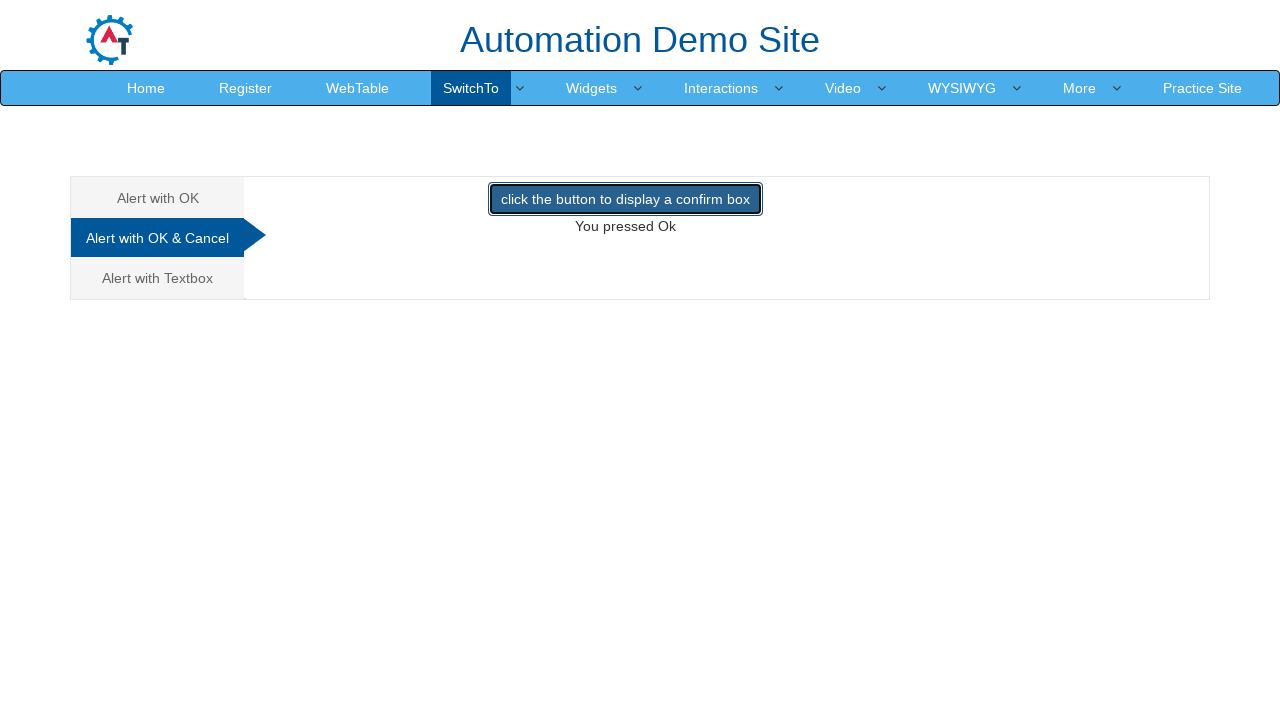

Set up handler to dismiss confirmation dialog
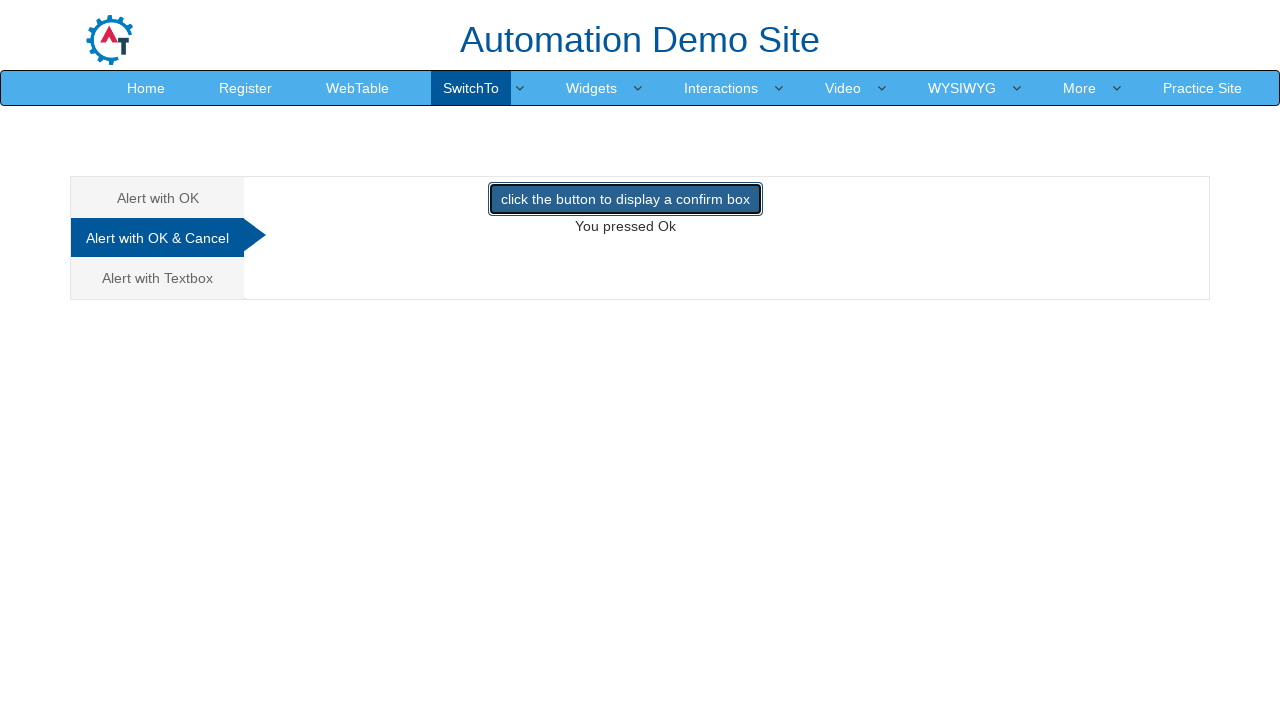

Clicked button again to trigger another confirmation dialog at (625, 199) on .btn.btn-primary
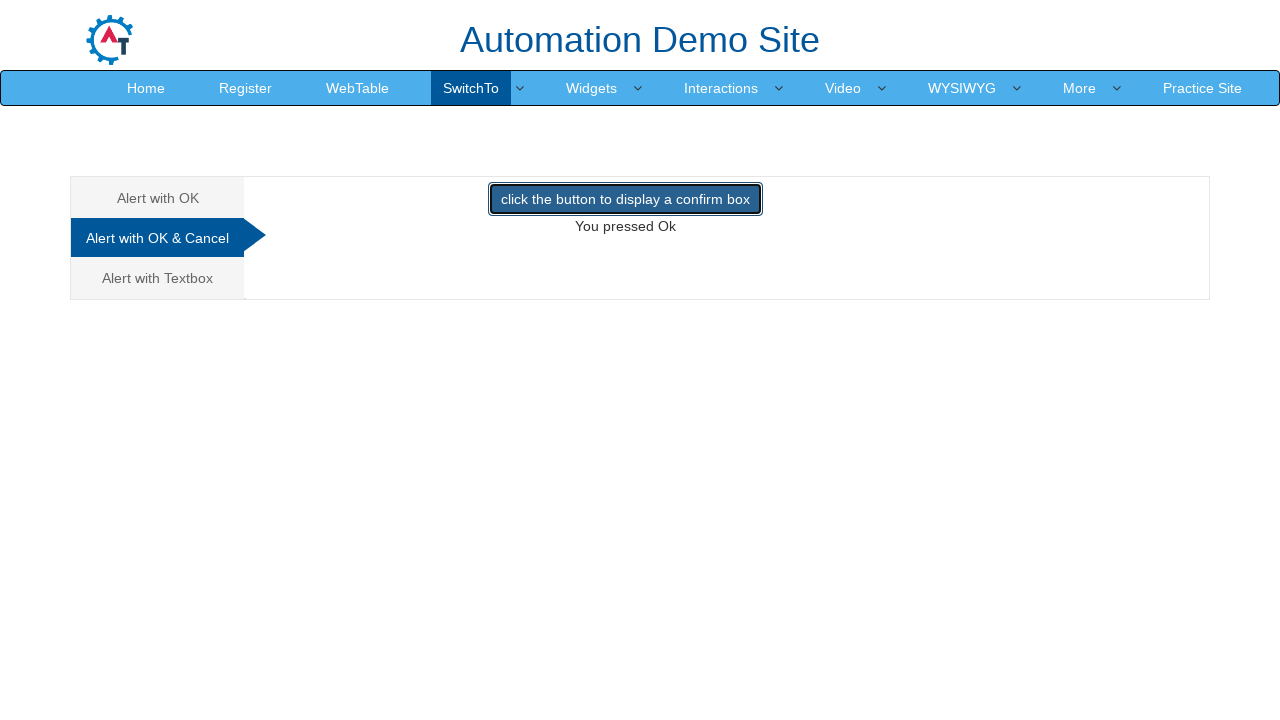

Set up handler to accept dialog
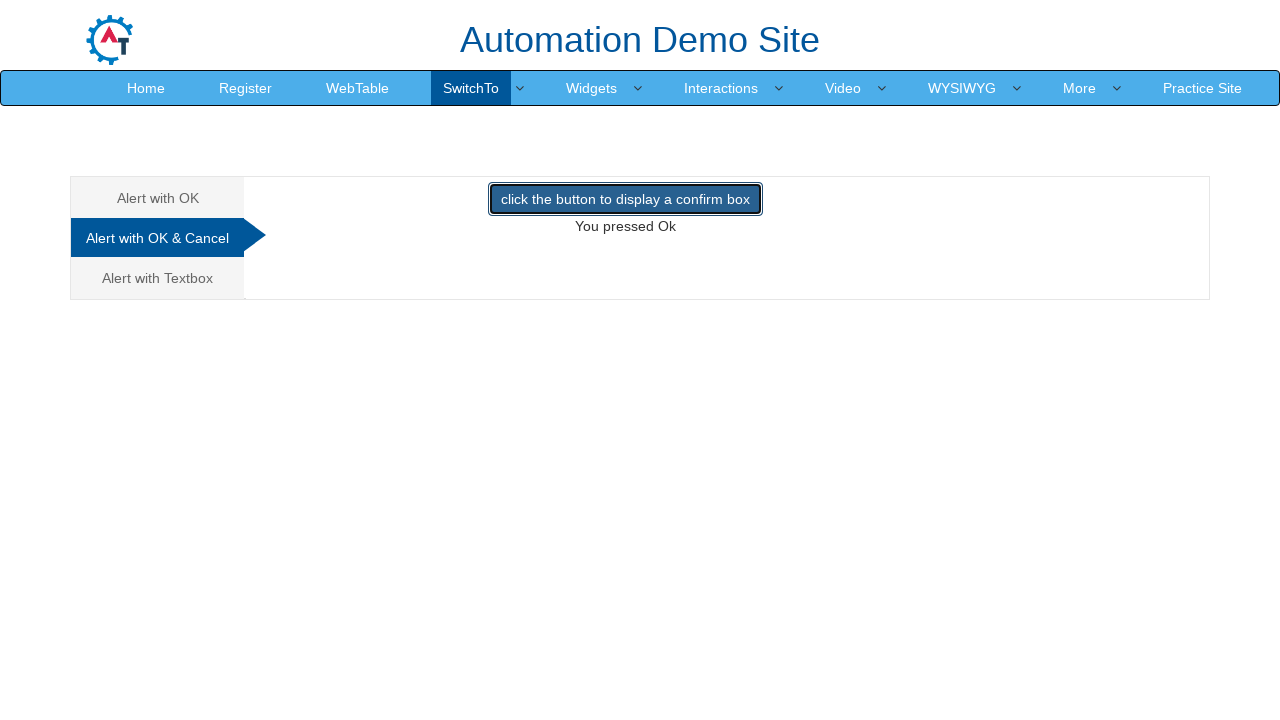

Clicked on Textbox tab at (158, 278) on a[href='#Textbox']
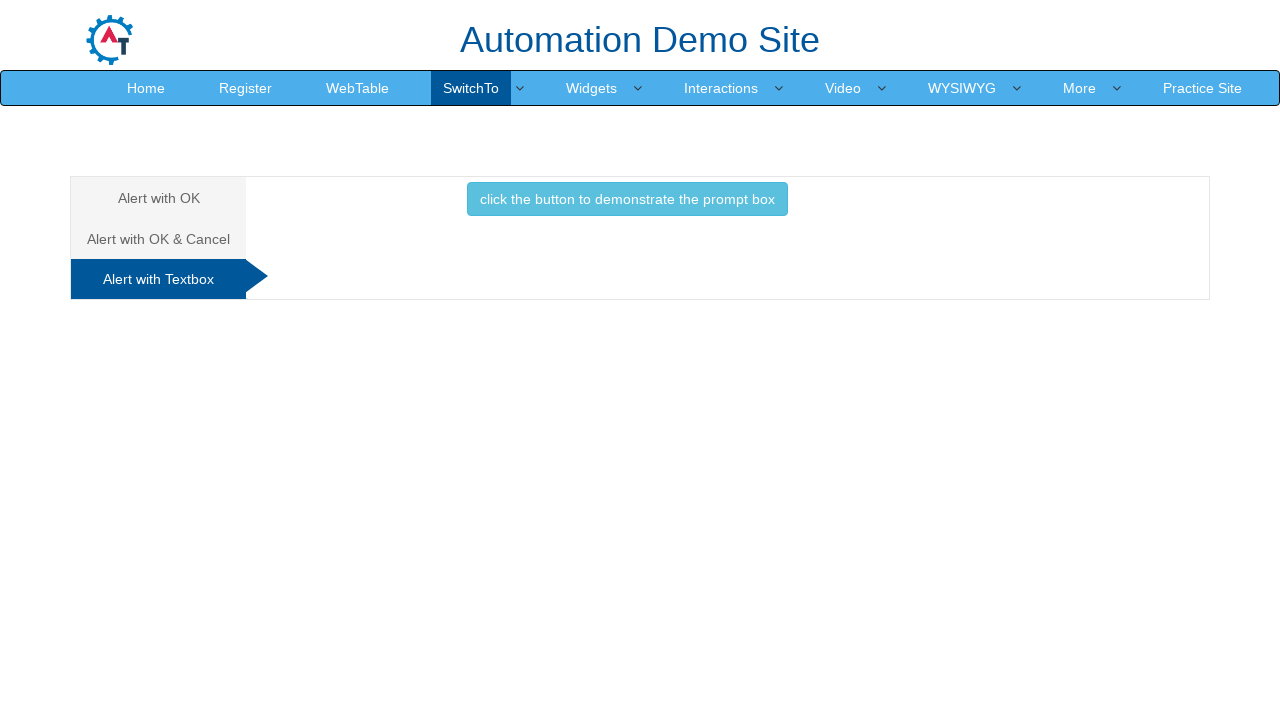

Clicked button to trigger prompt dialog at (627, 199) on .btn.btn-info
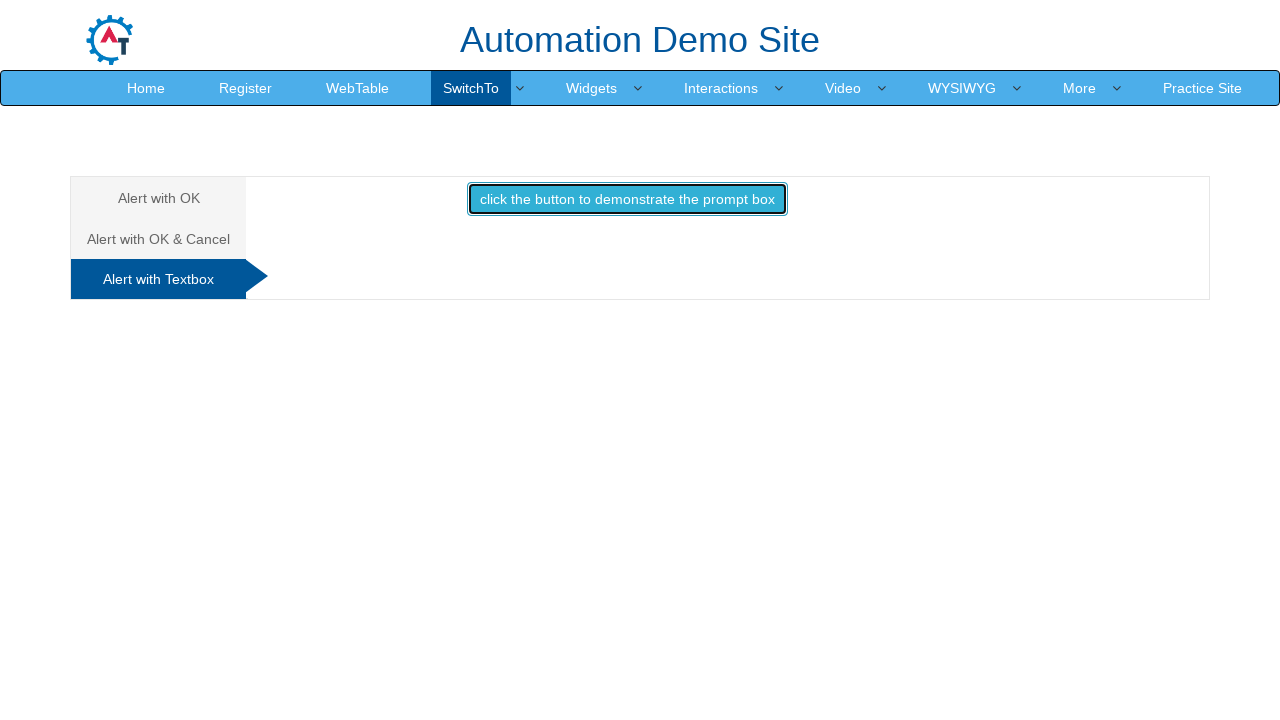

Set up handler to accept prompt dialog with text input 'this is aditya'
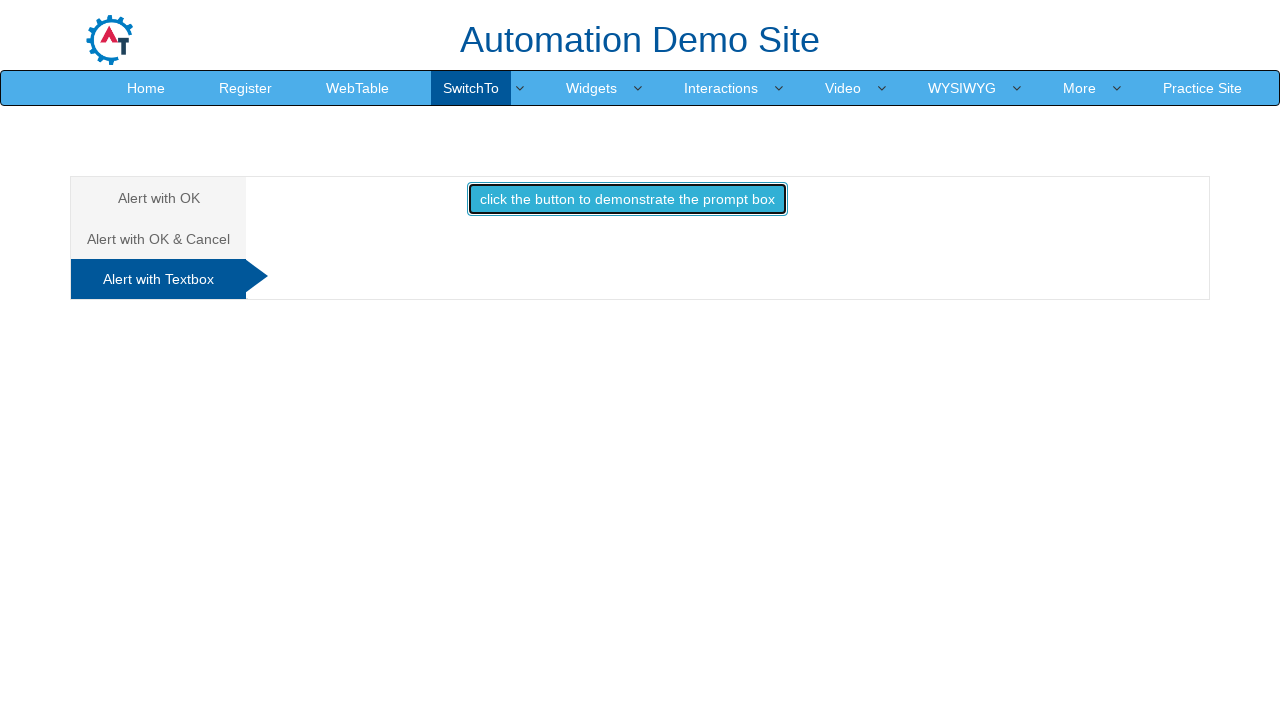

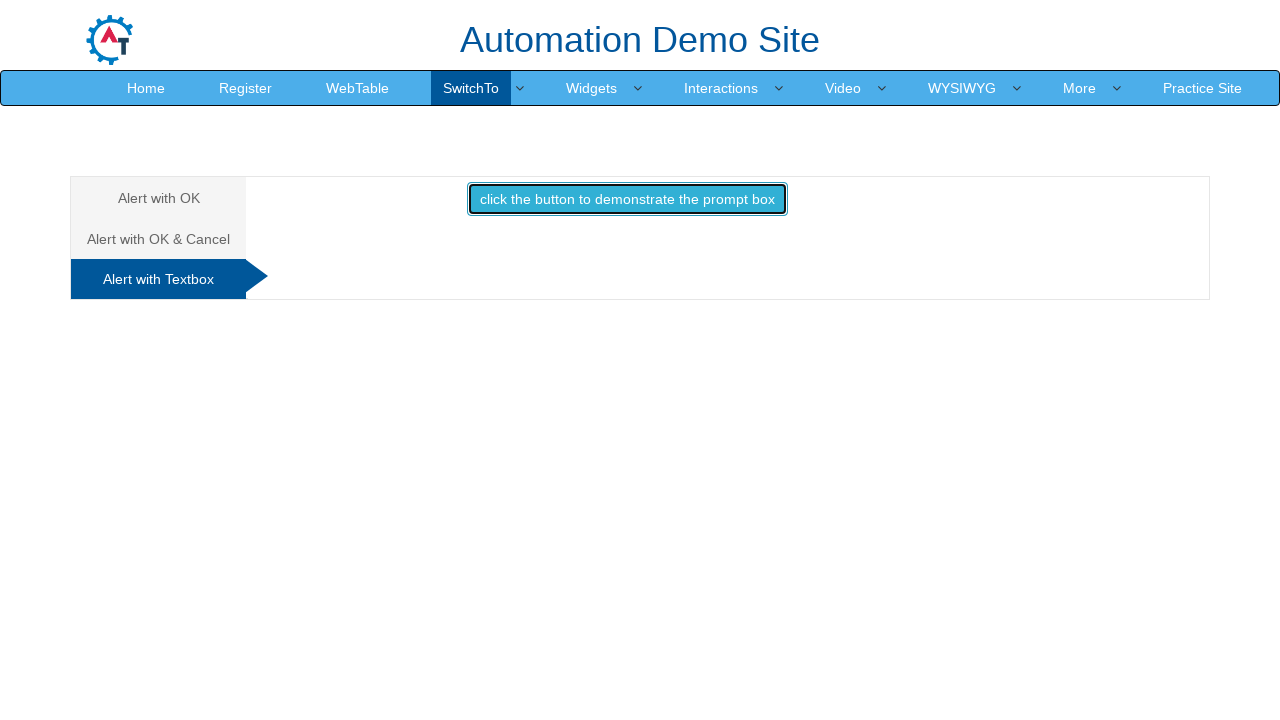